Tests form validation by submitting an empty registration form and verifying error messages appear for all required fields

Starting URL: https://alada.vn/tai-khoan/dang-ky.html

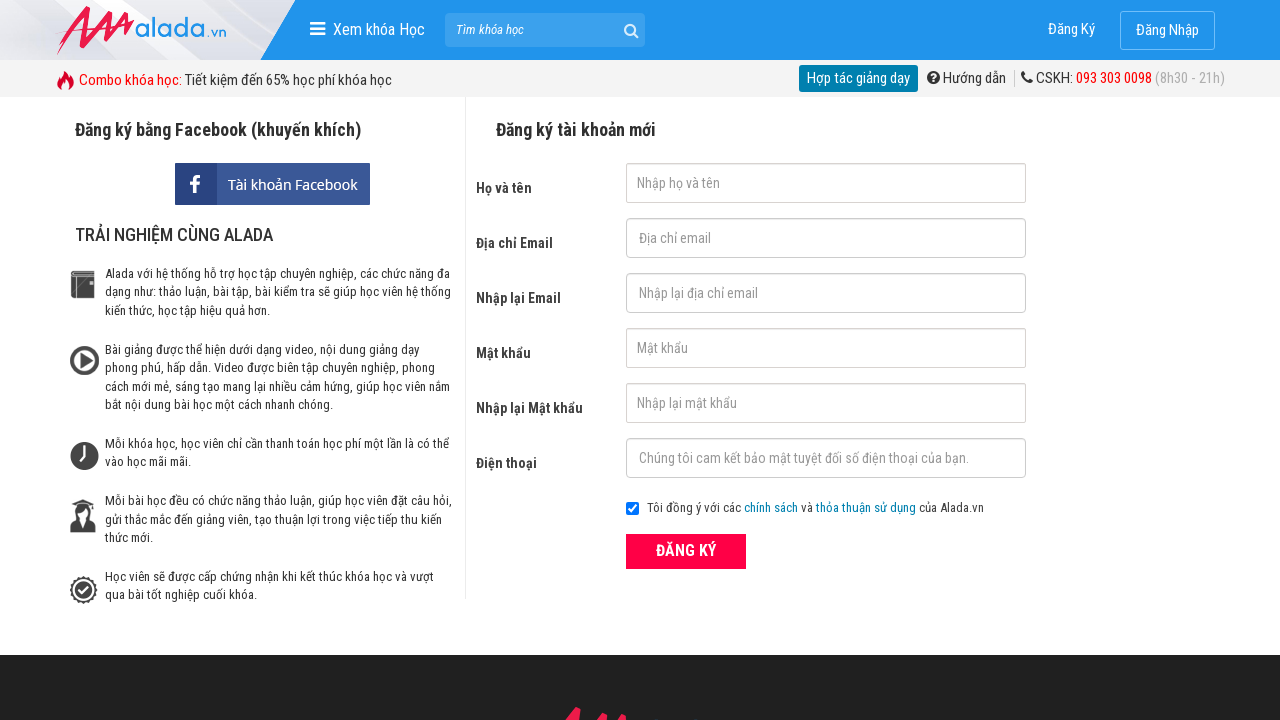

Navigated to registration form page
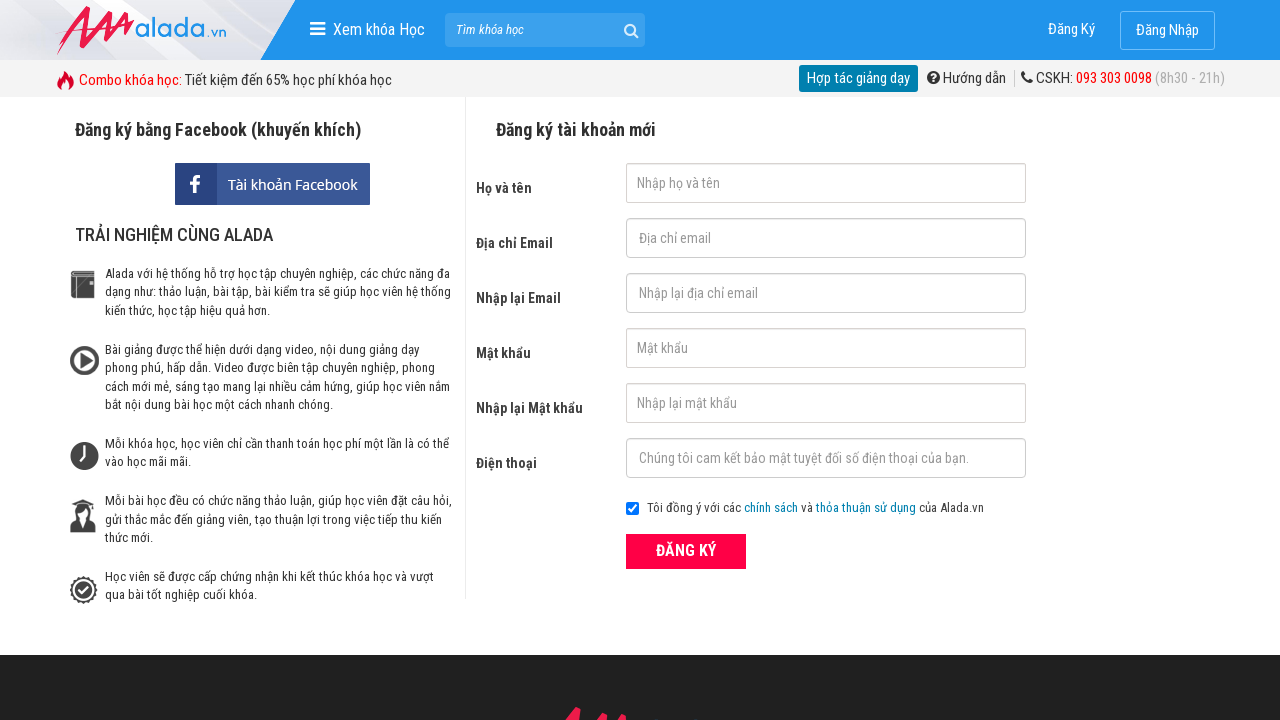

Clicked ĐĂNG KÝ (Register) button without filling any fields at (686, 551) on xpath=//div[@class='field_btn']/button[text()='ĐĂNG KÝ']
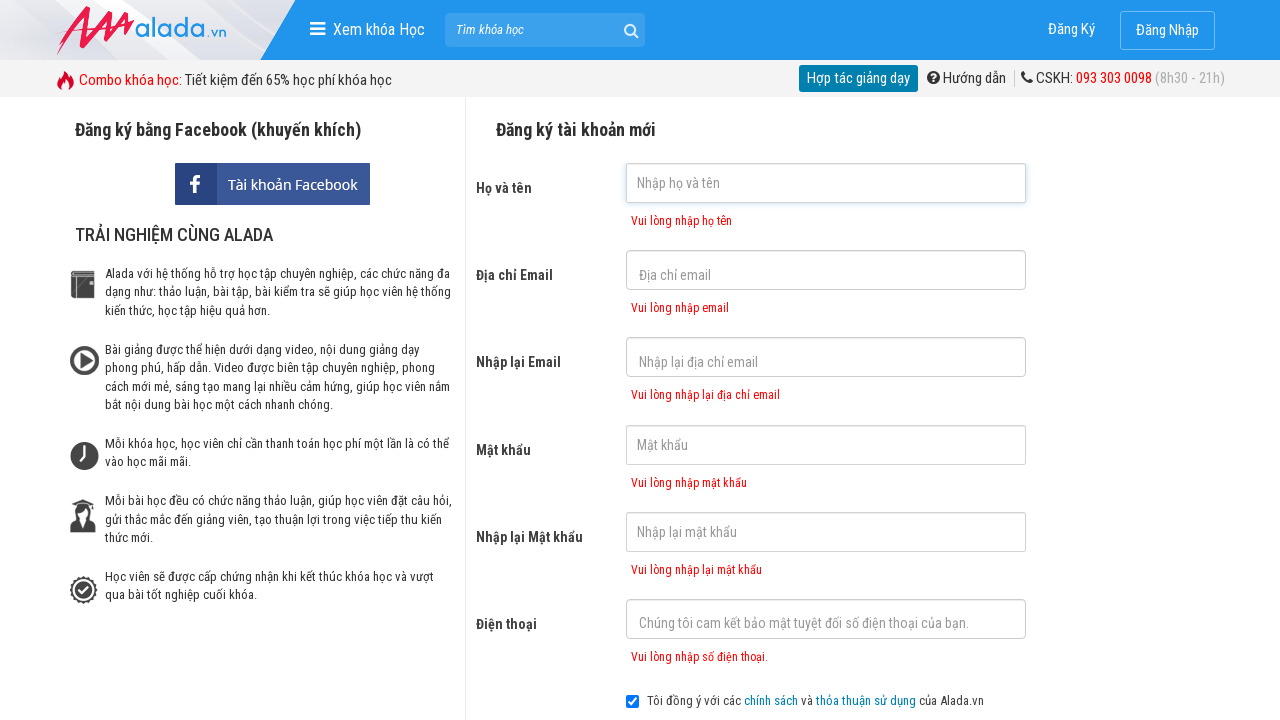

First name error message appeared
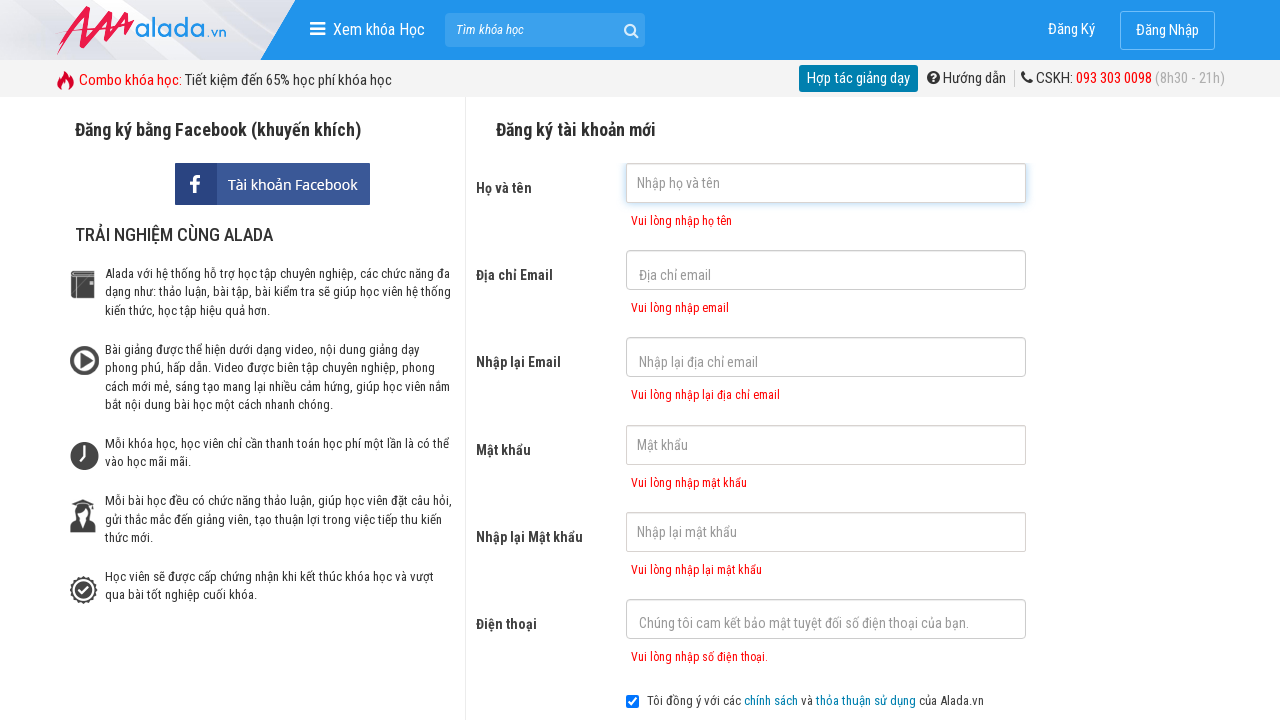

Email error message appeared
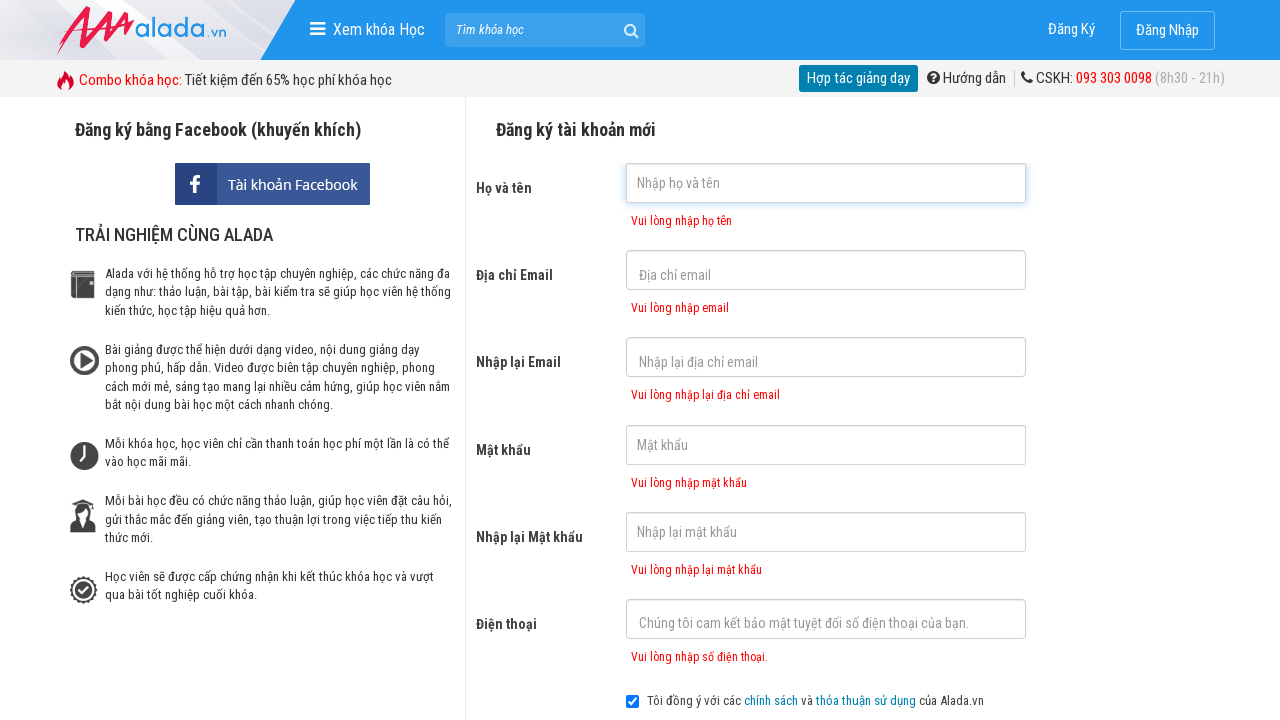

Confirm email error message appeared
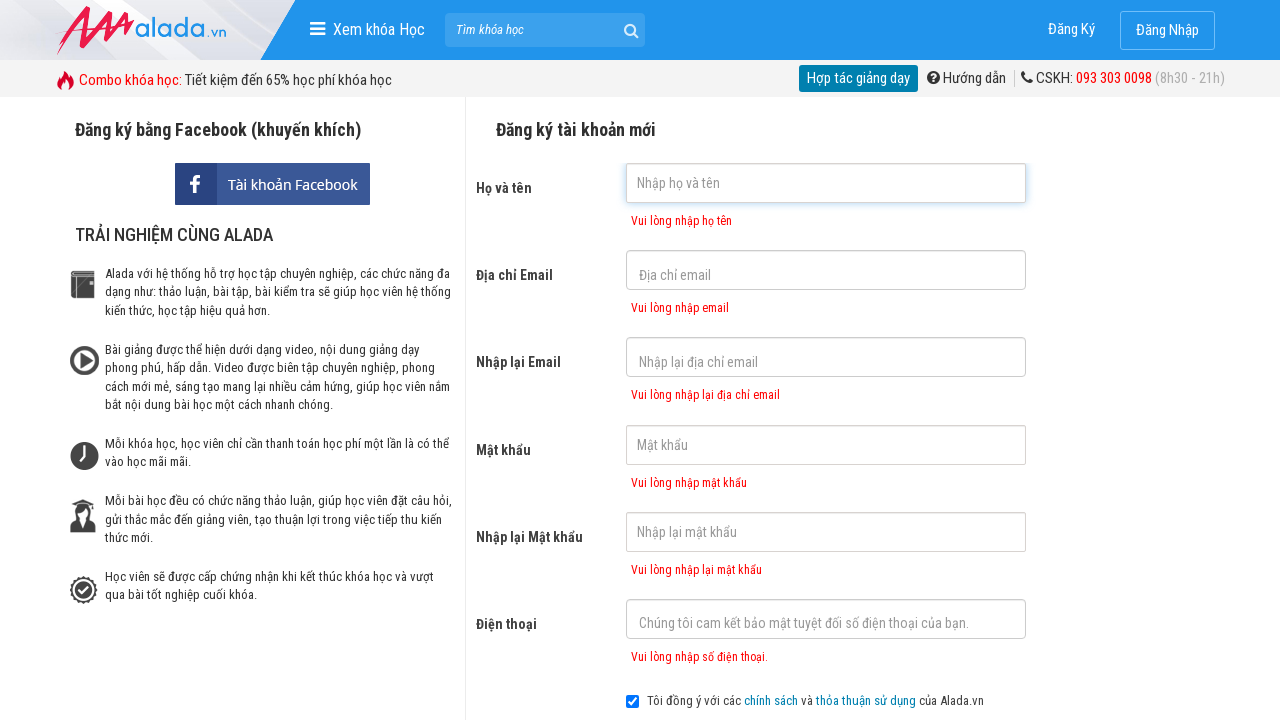

Password error message appeared
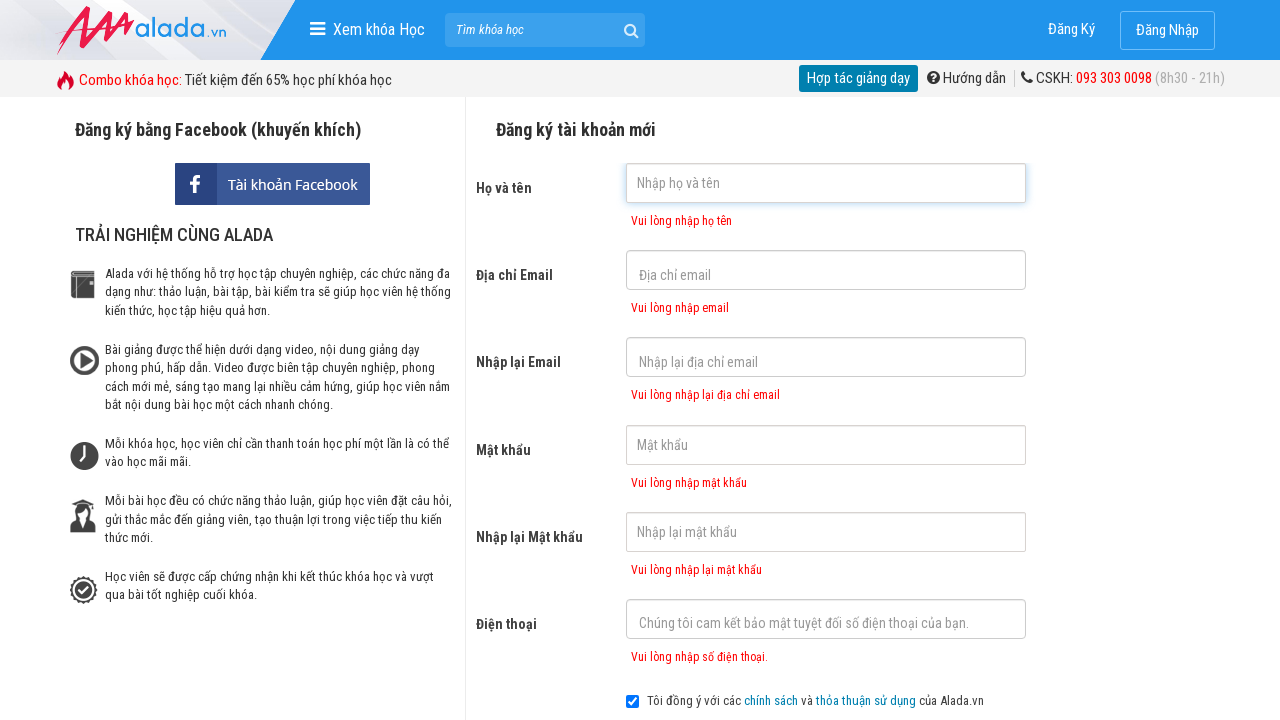

Confirm password error message appeared
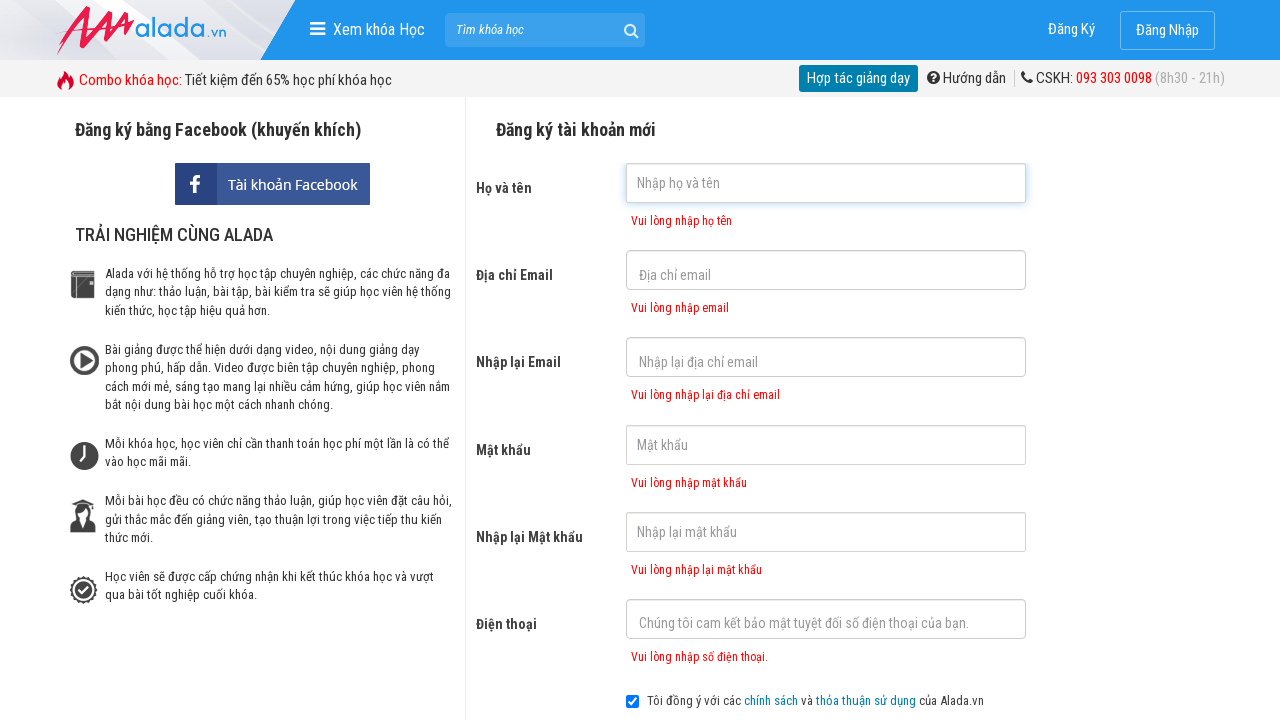

Phone error message appeared
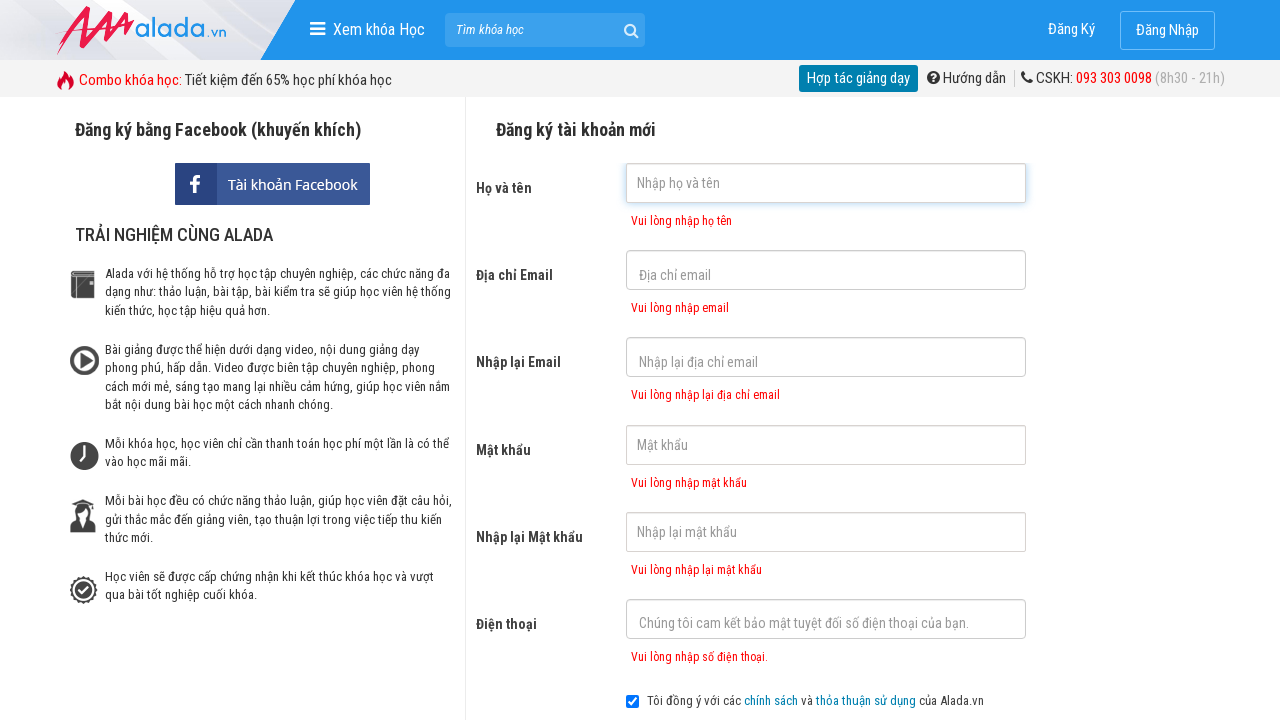

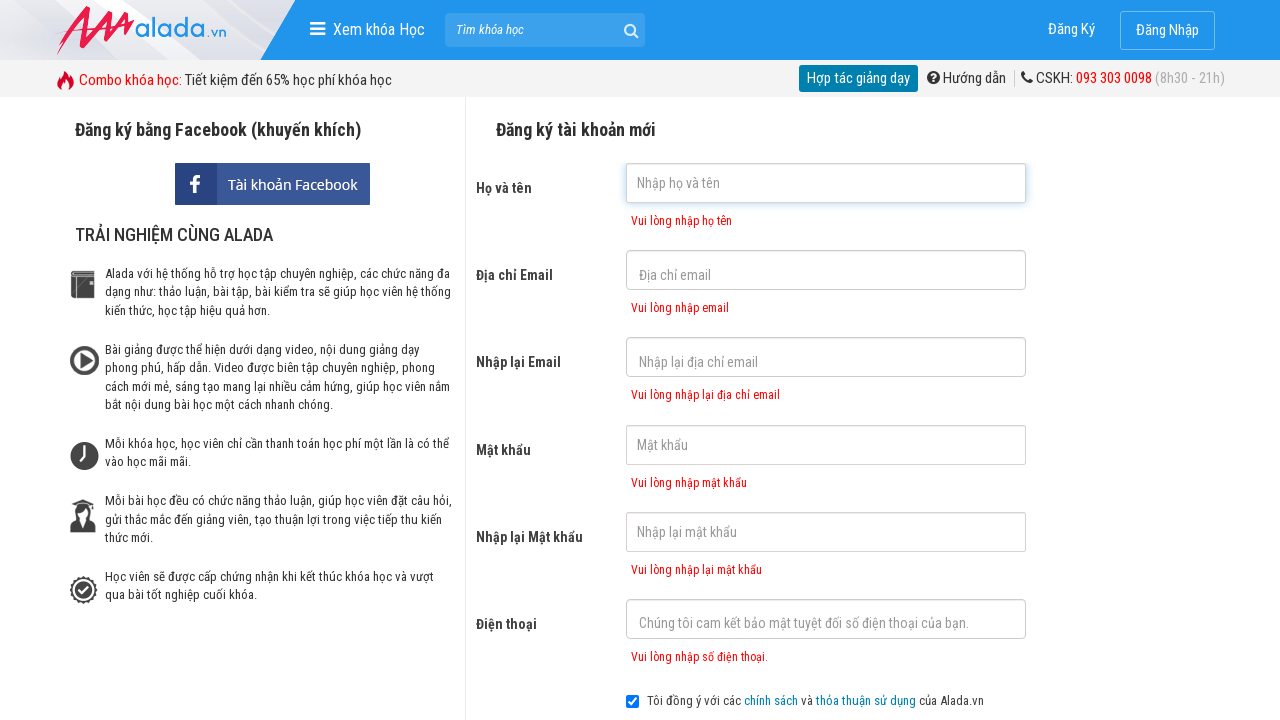